Tests clicking buttons that become enabled or visible after a 5-second delay

Starting URL: https://demoqa.com/dynamic-properties

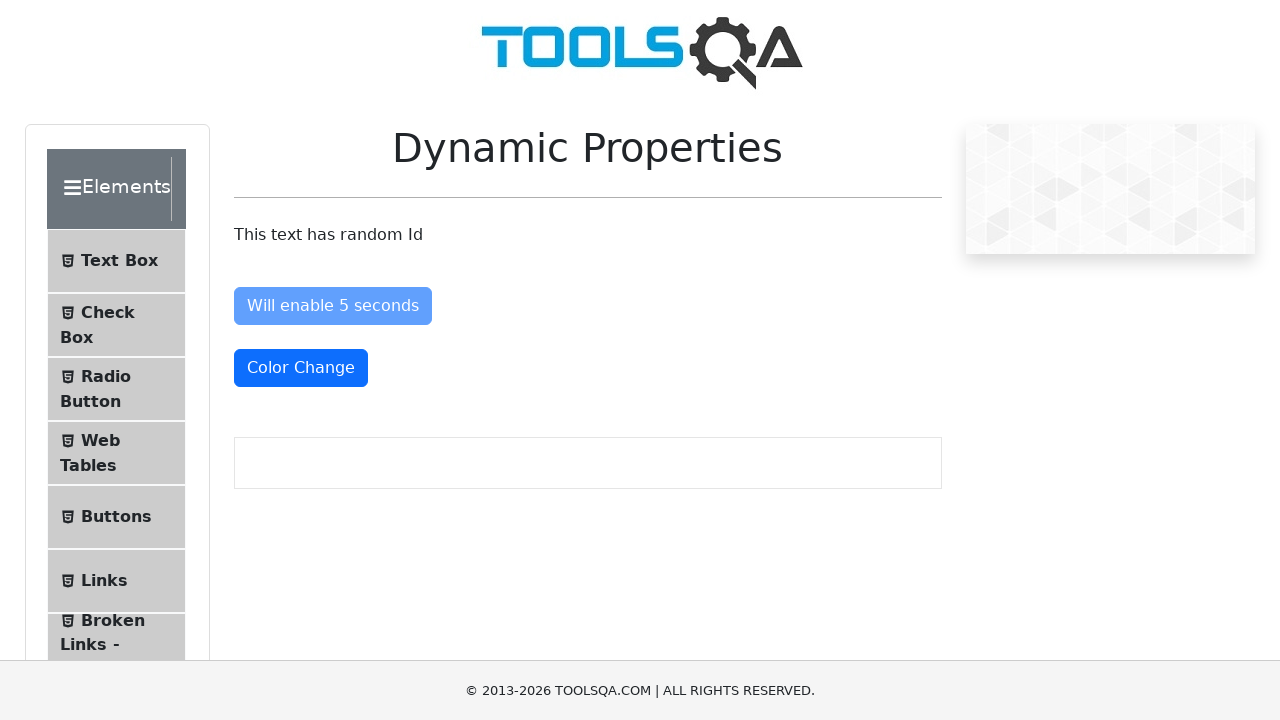

Waited 6 seconds for buttons to become enabled/visible
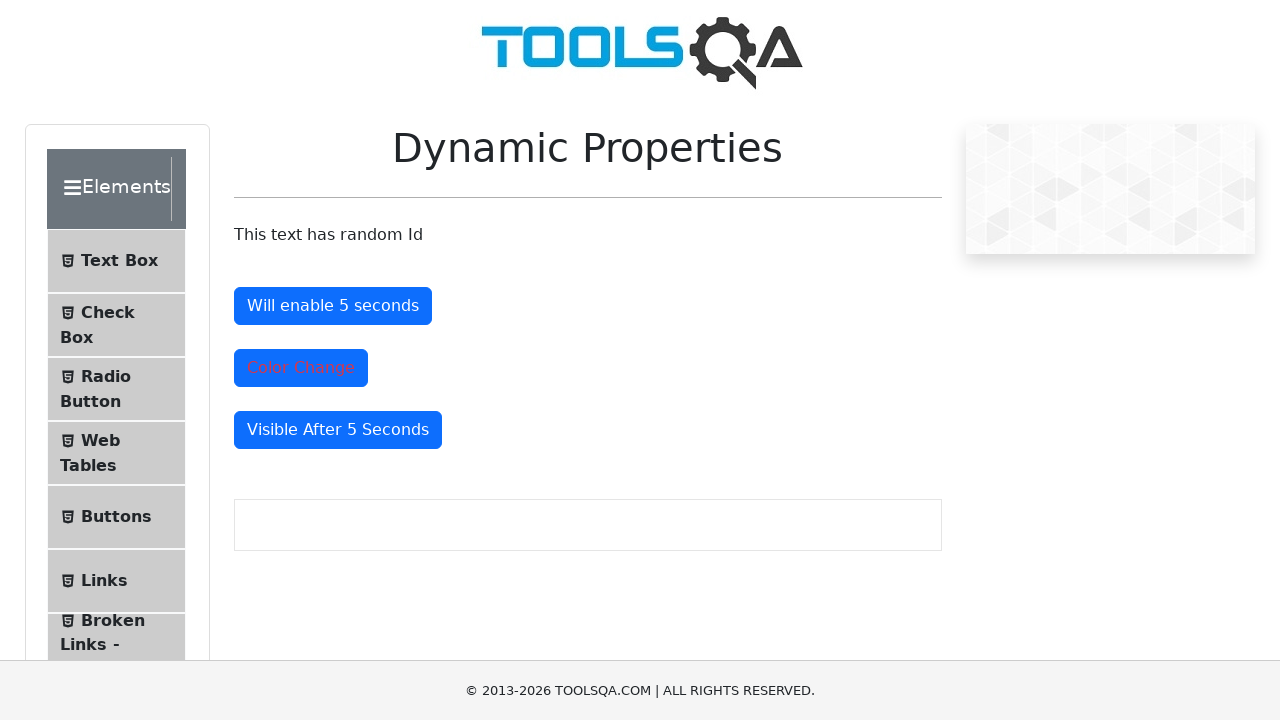

Clicked button that becomes enabled after 5 seconds at (333, 306) on xpath=//button[text()="Will enable 5 seconds"]
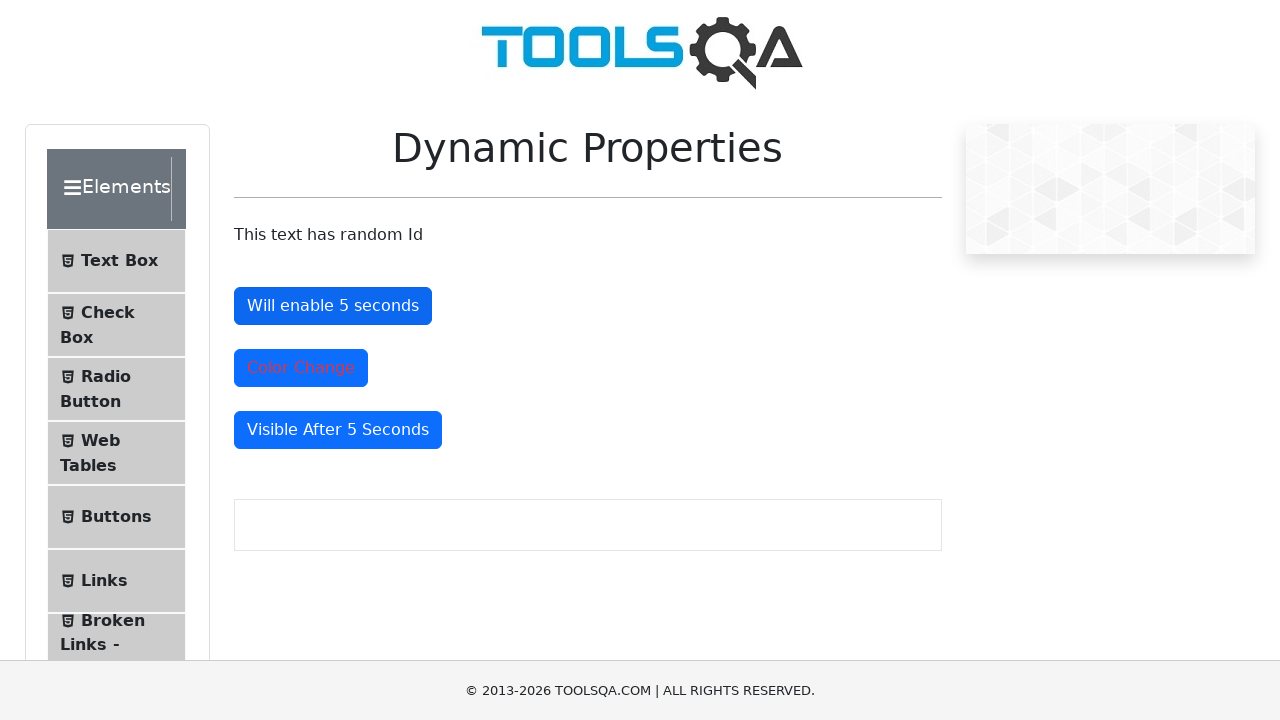

Waited 3 additional seconds
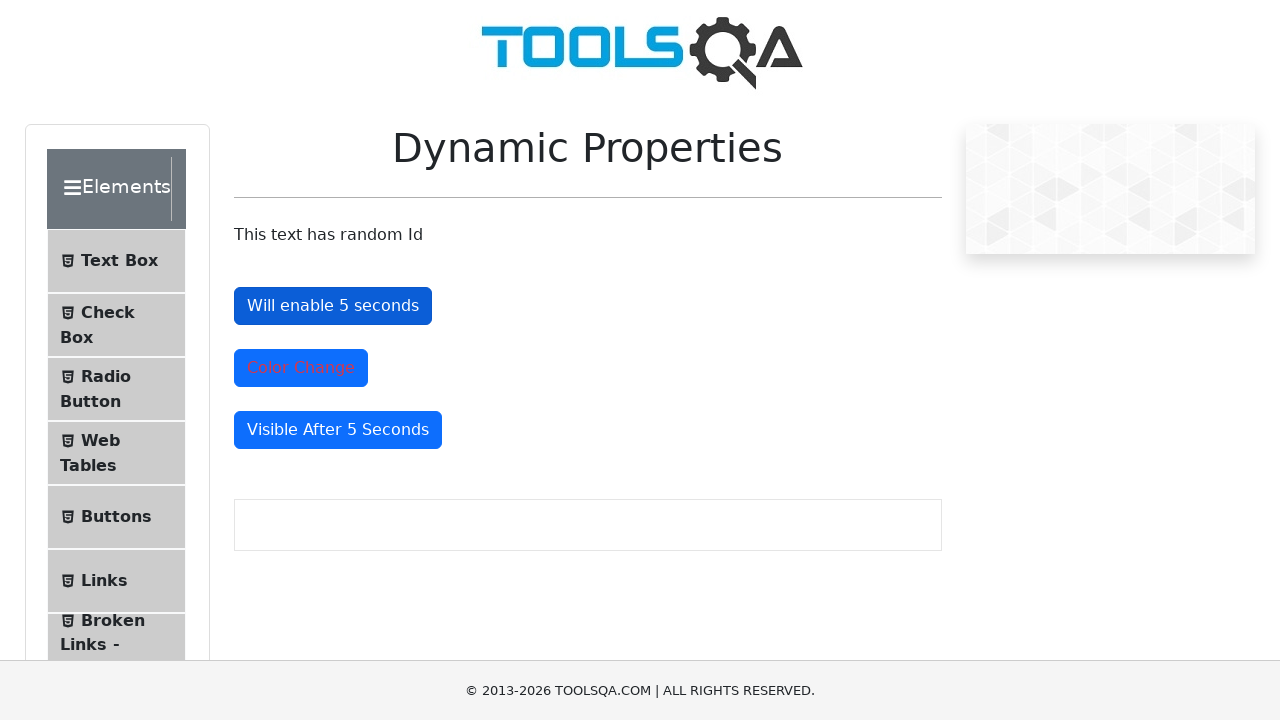

Clicked button that becomes visible after 5 seconds at (338, 430) on xpath=//button[text()="Visible After 5 Seconds"]
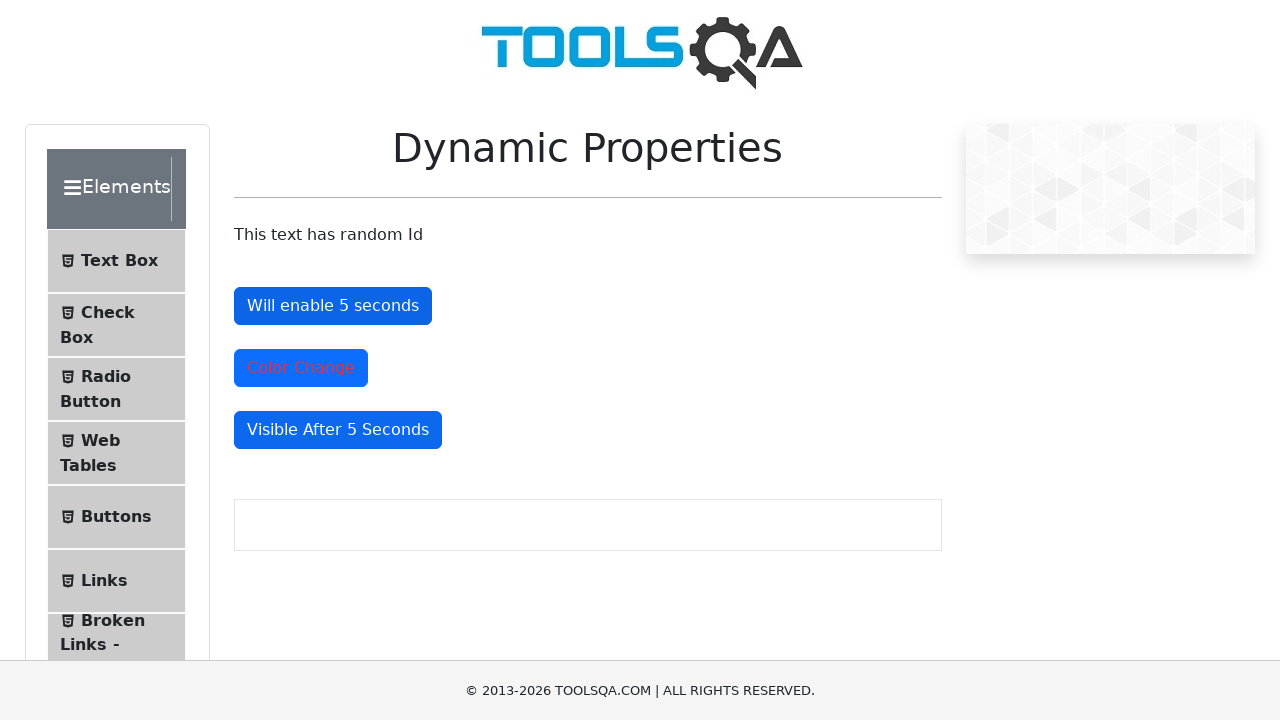

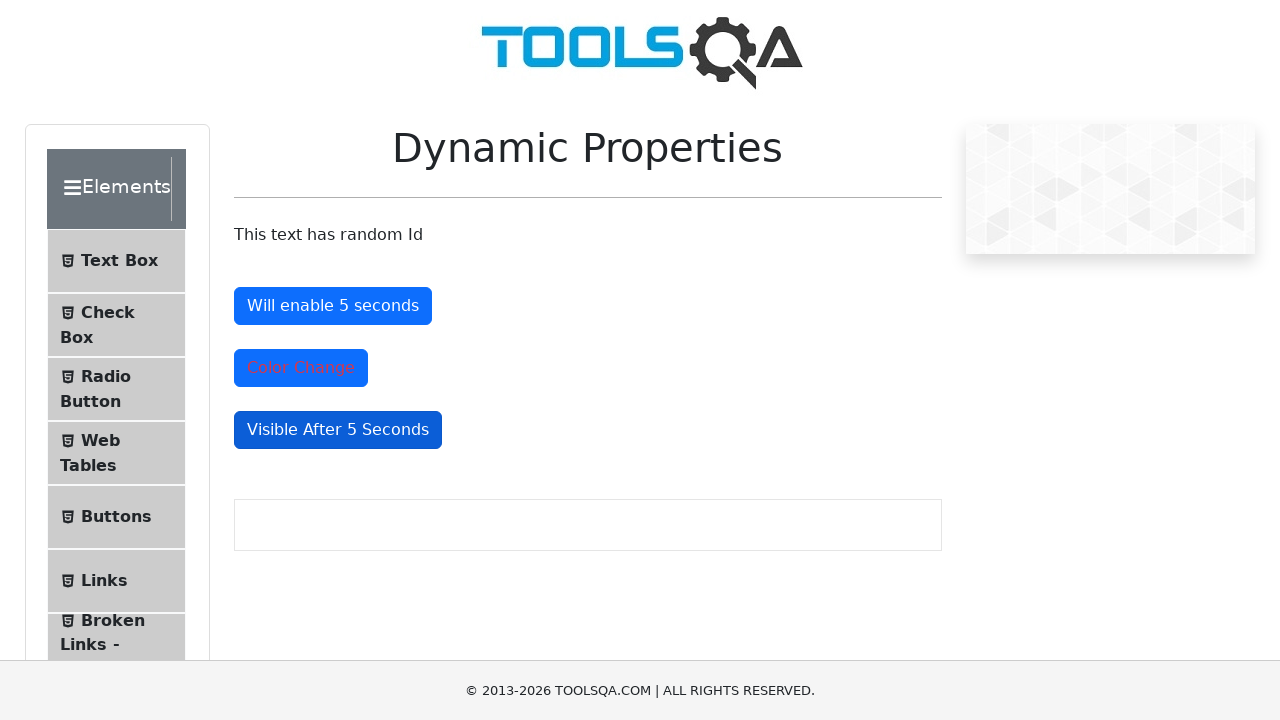